Tests JavaScript alert handling by triggering an alert and accepting it

Starting URL: https://the-internet.herokuapp.com/javascript_alerts

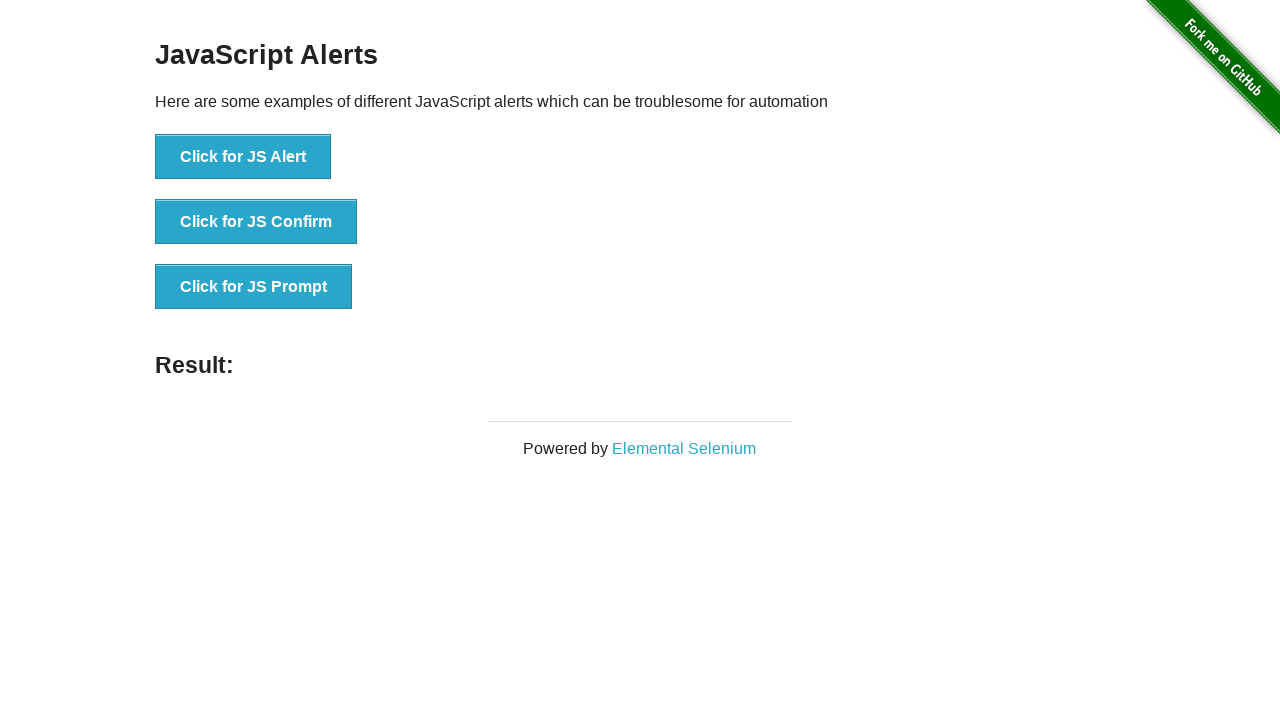

Set up dialog handler to accept alerts
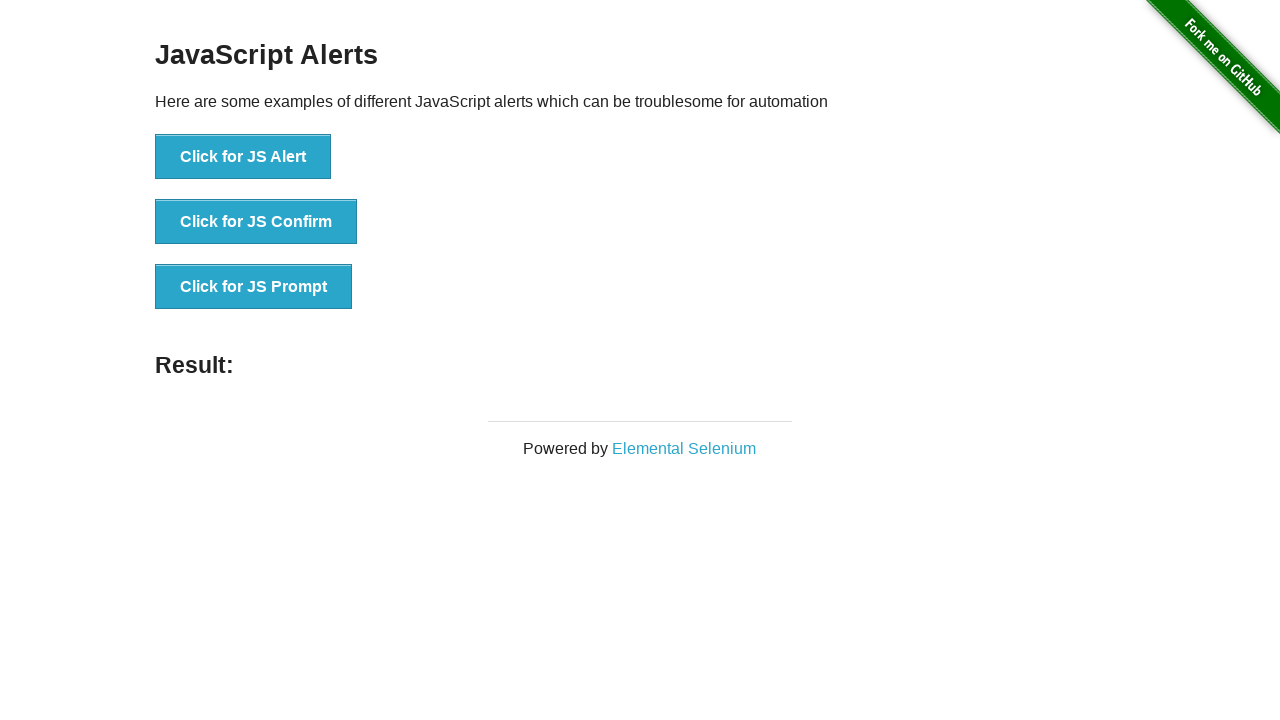

Clicked button to trigger JavaScript alert at (243, 157) on button:text('Click for JS Alert')
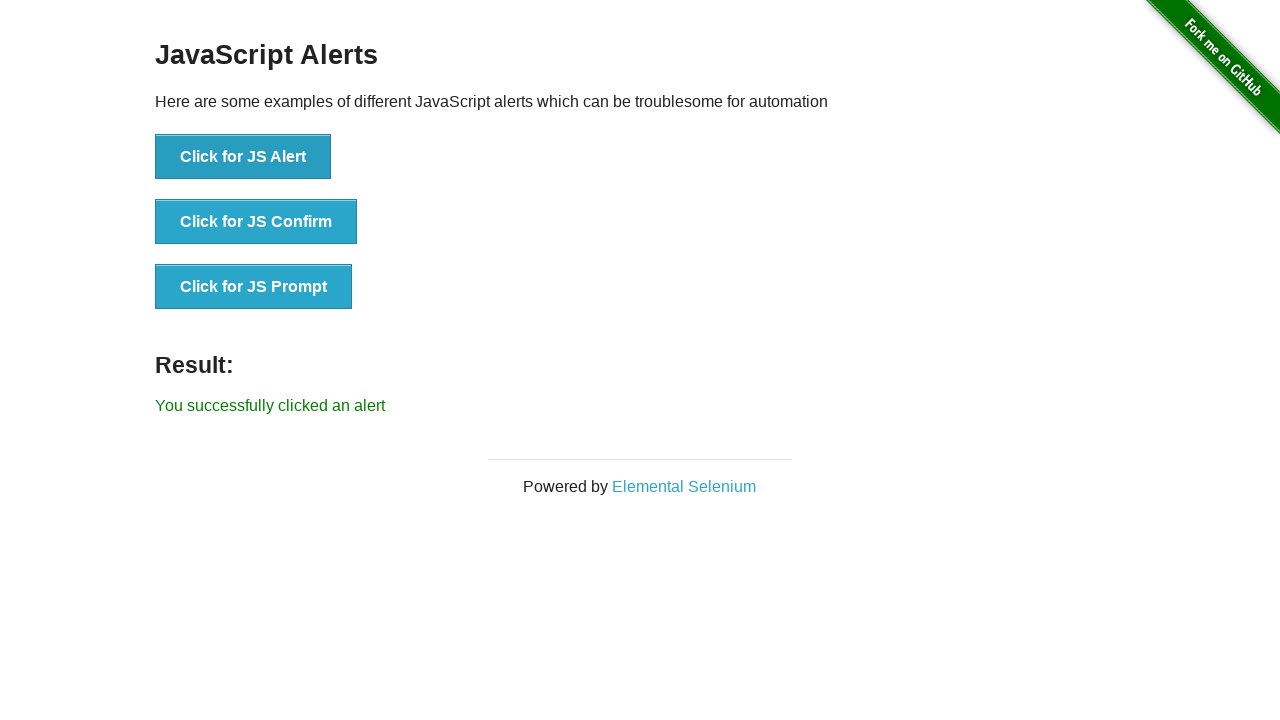

Retrieved result message text content
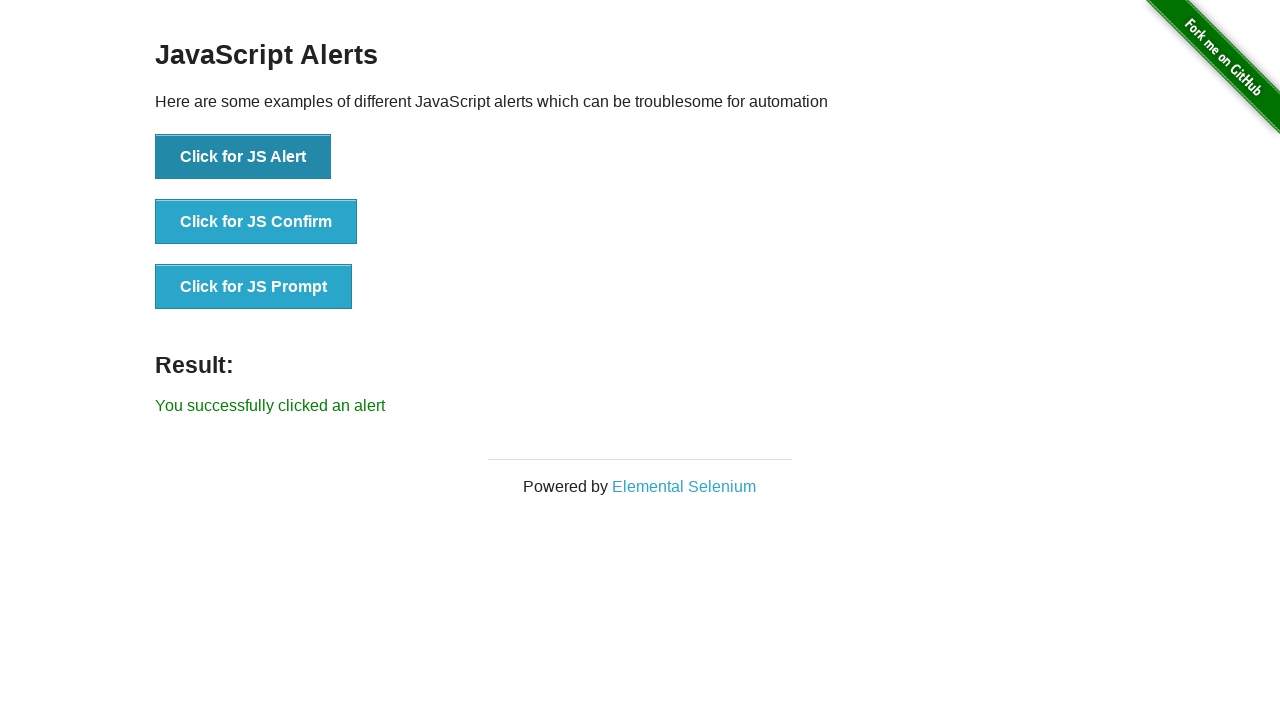

Verified success message contains expected text
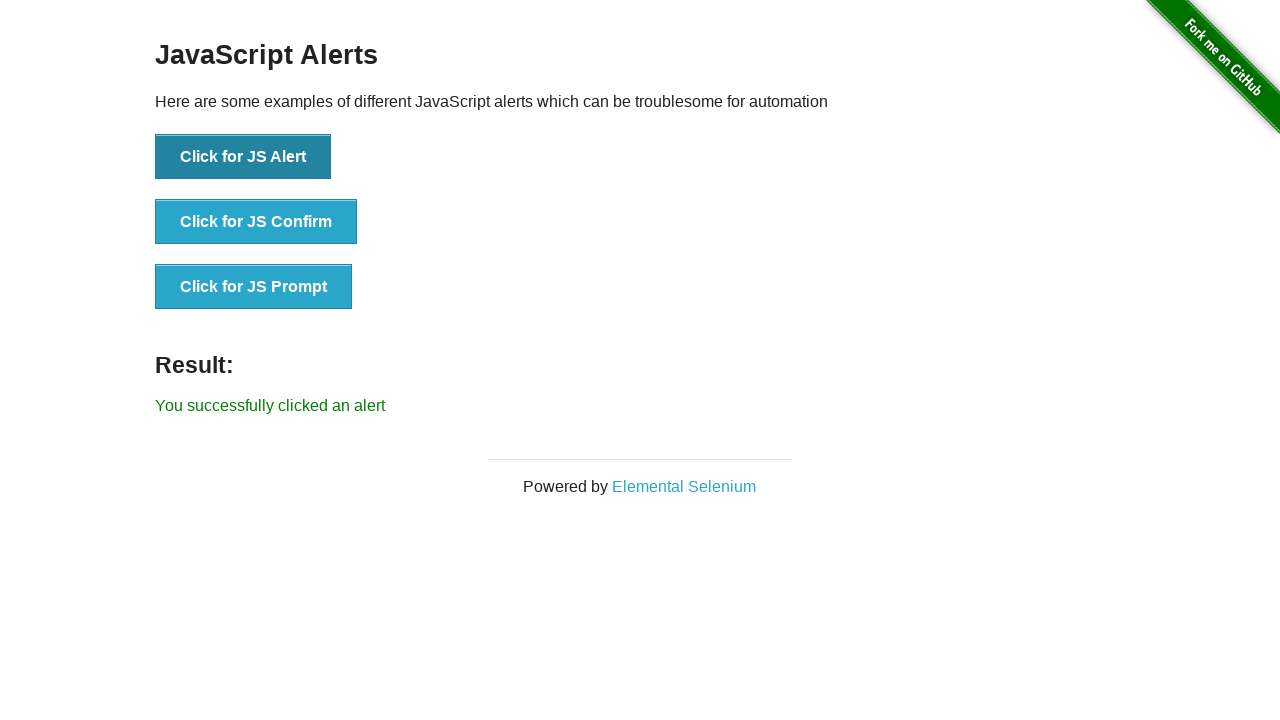

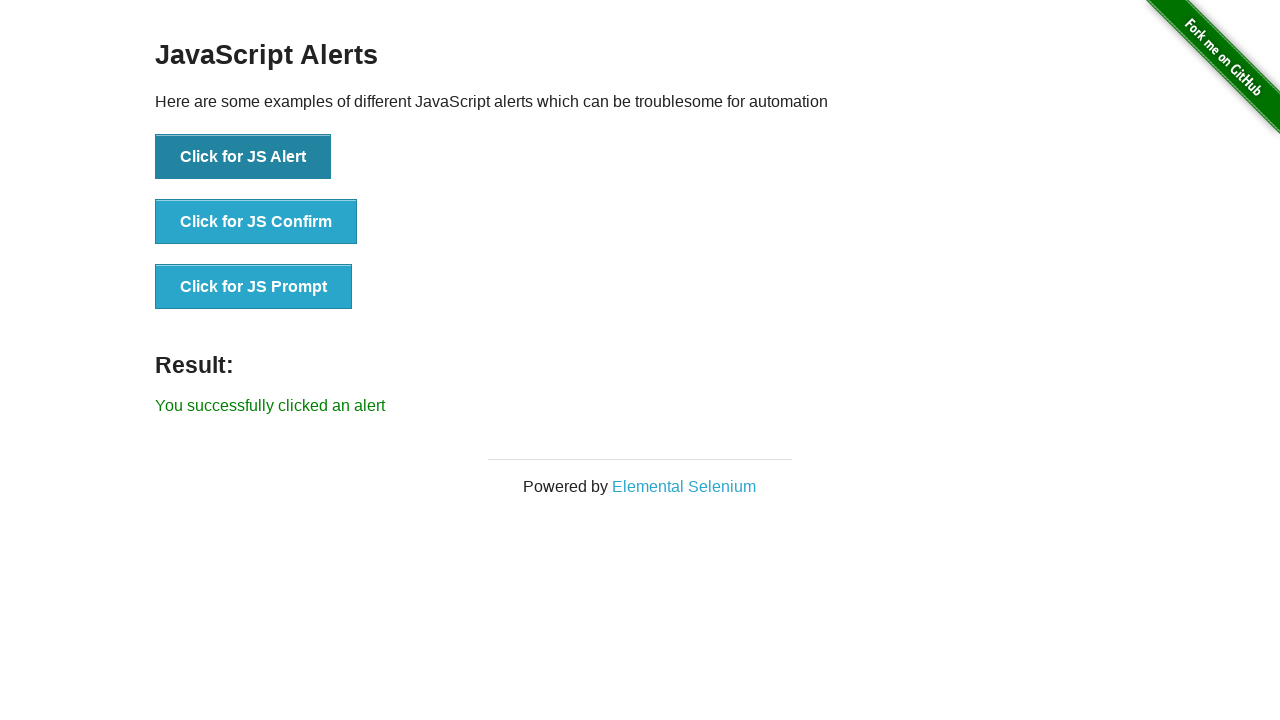